Tests if the password entry field is present on the registration page

Starting URL: https://b2c.passport.rt.ru

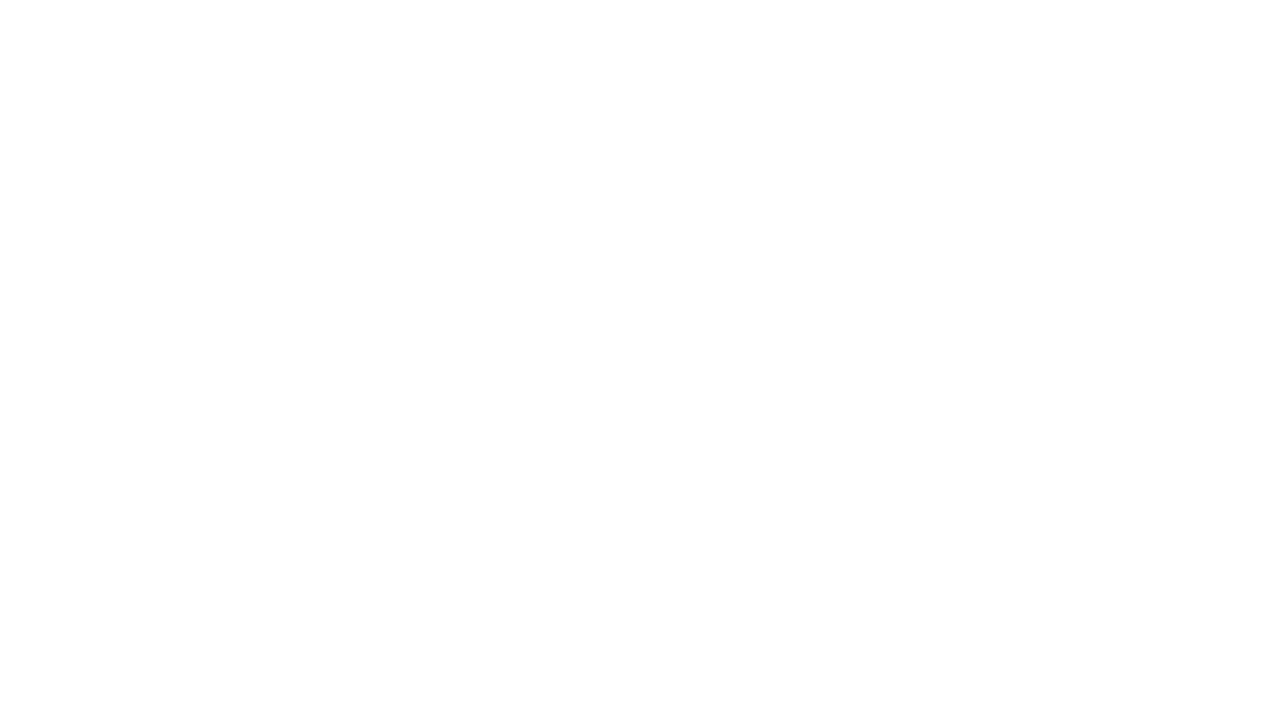

Waited for register button to be present on the page
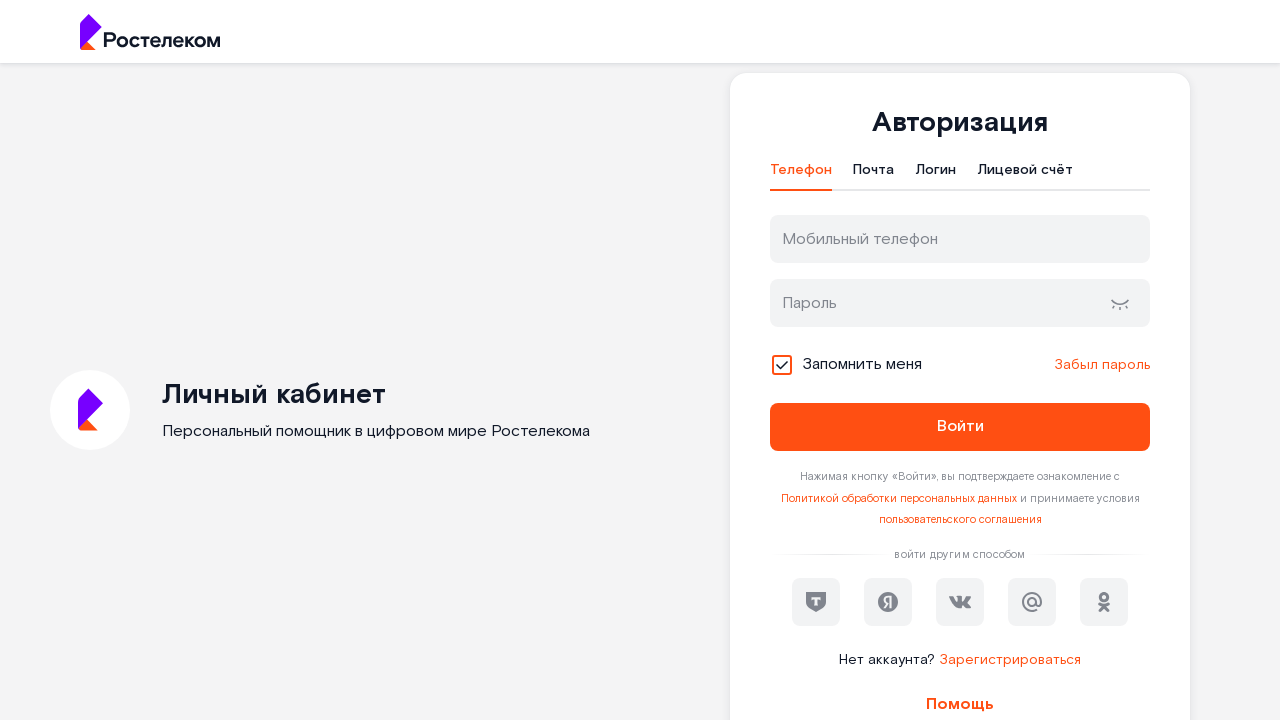

Clicked register button at (1010, 660) on #kc-register
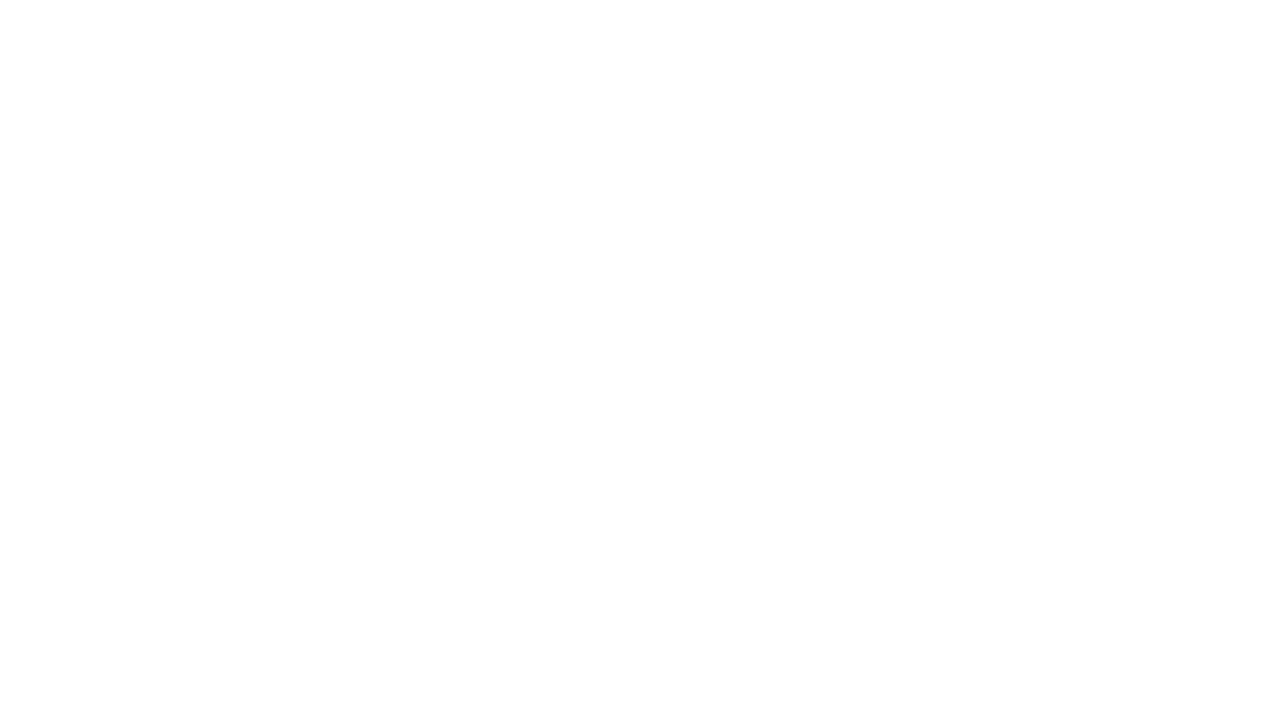

Verified password entry field is present on the registration page
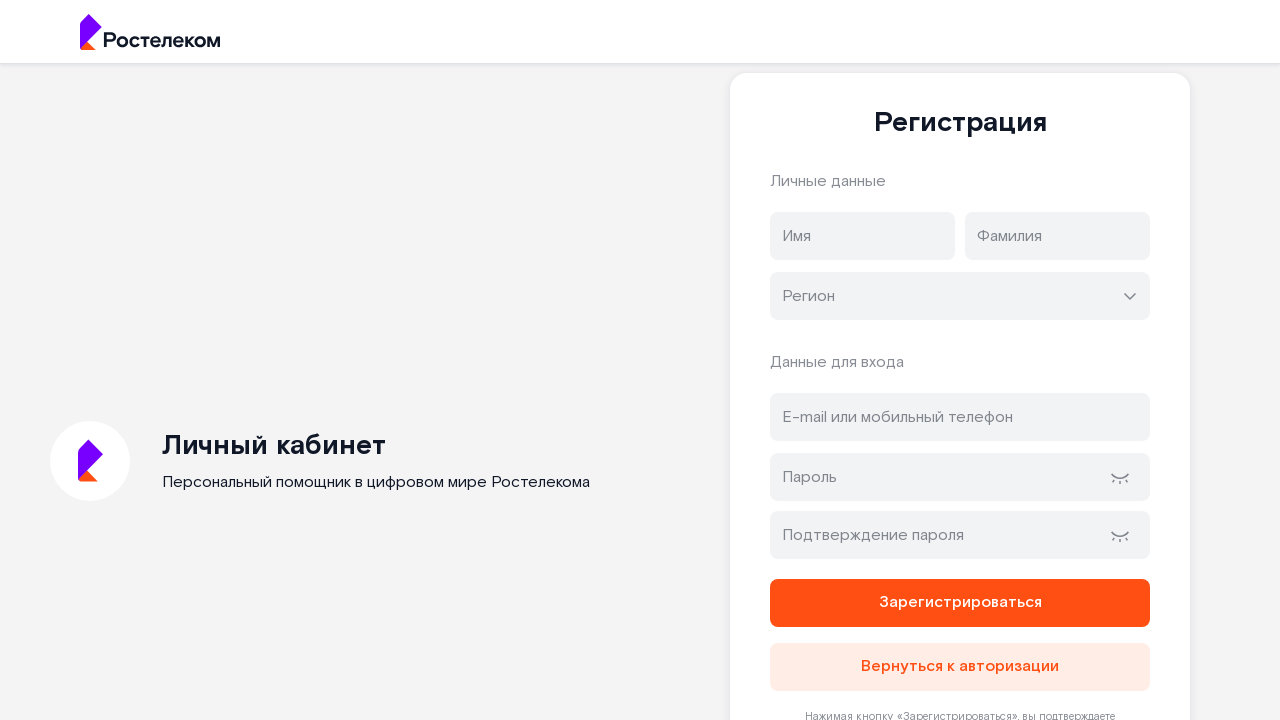

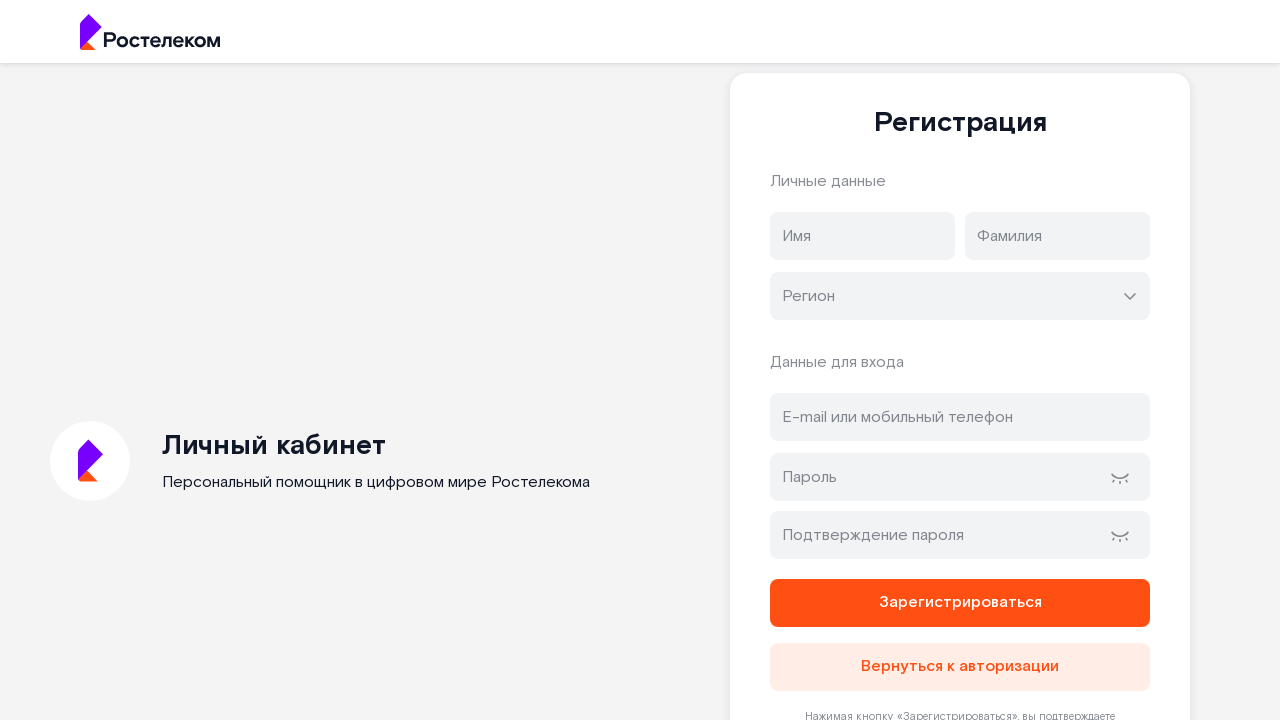